Tests window handle functionality by clicking a link that opens a new browser window/tab, then demonstrates switching between parent and child windows.

Starting URL: https://opensource-demo.orangehrmlive.com/web/index.php/auth/login

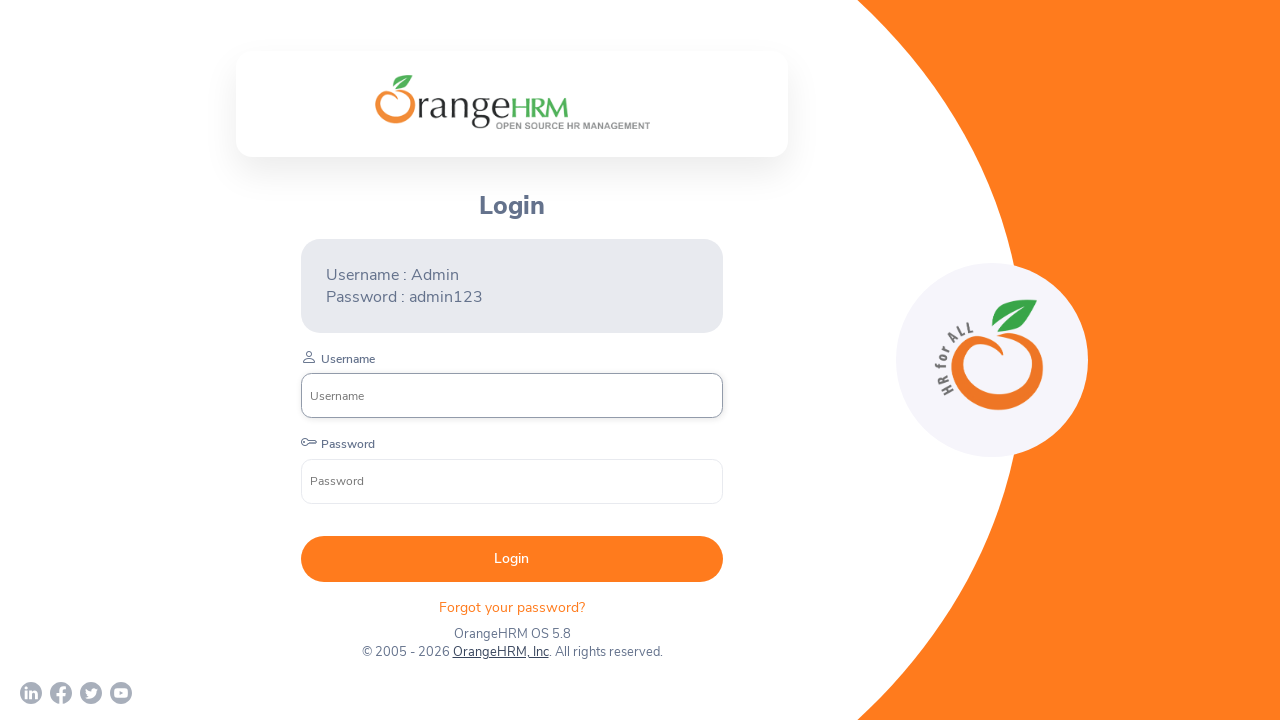

Waited for page to load (networkidle)
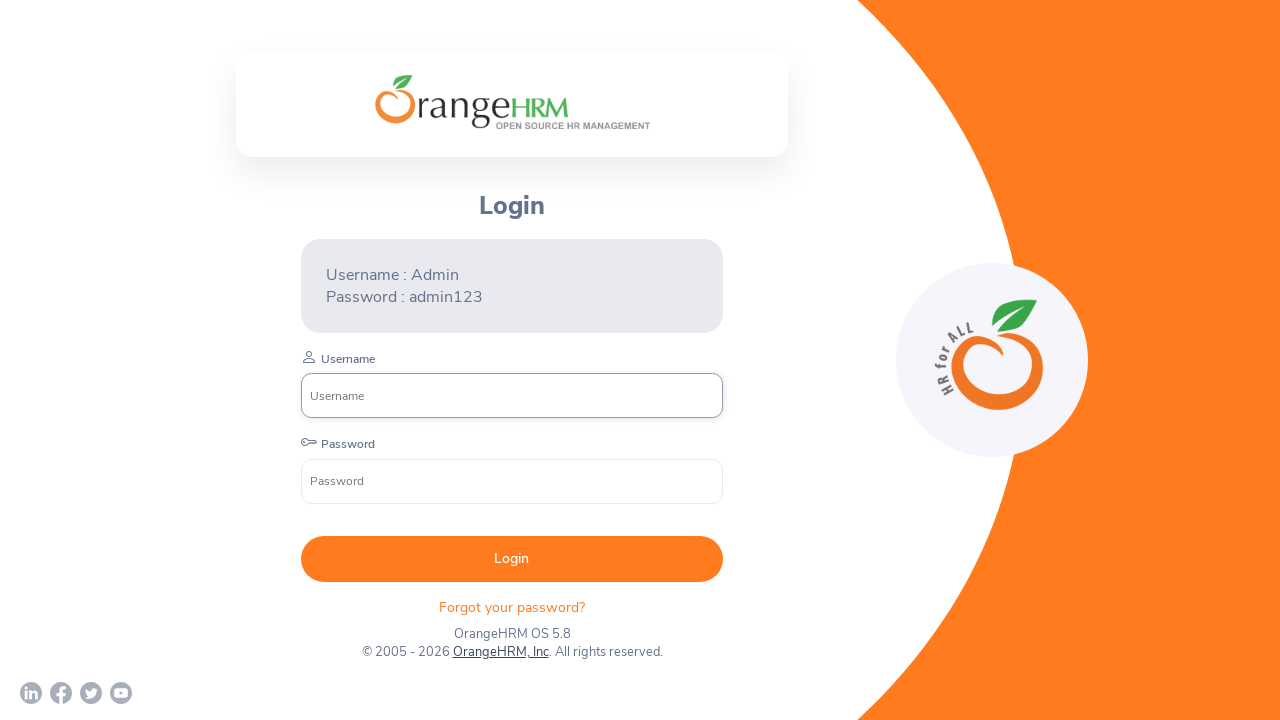

Clicked OrangeHRM, Inc link to open new window/tab at (500, 652) on xpath=//a[contains(text(),'OrangeHRM, Inc')]
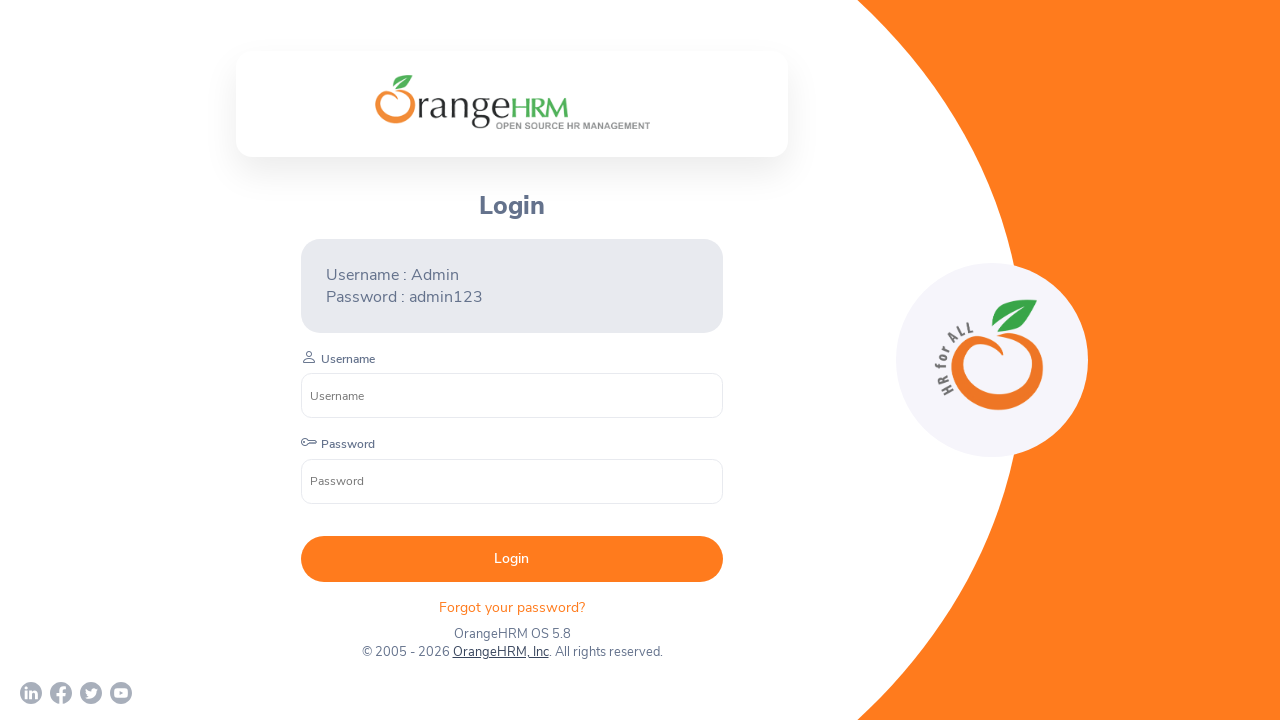

Captured child window/tab reference
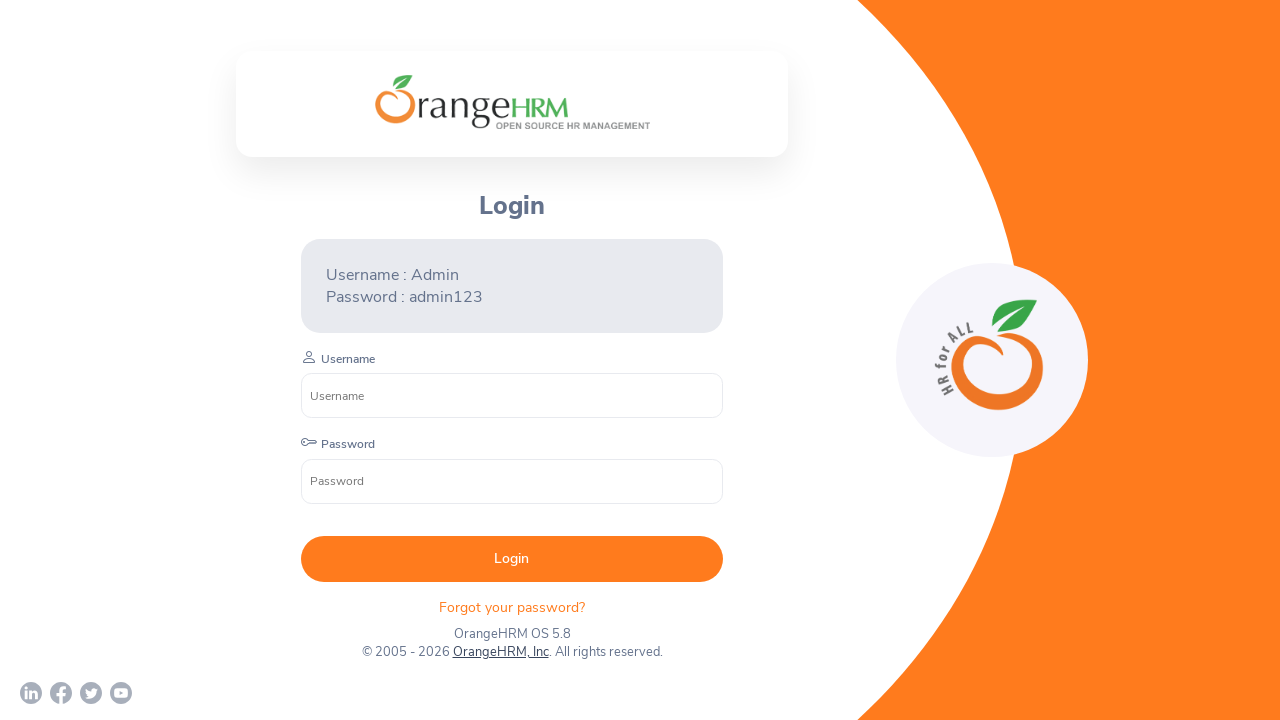

Waited for child window to load
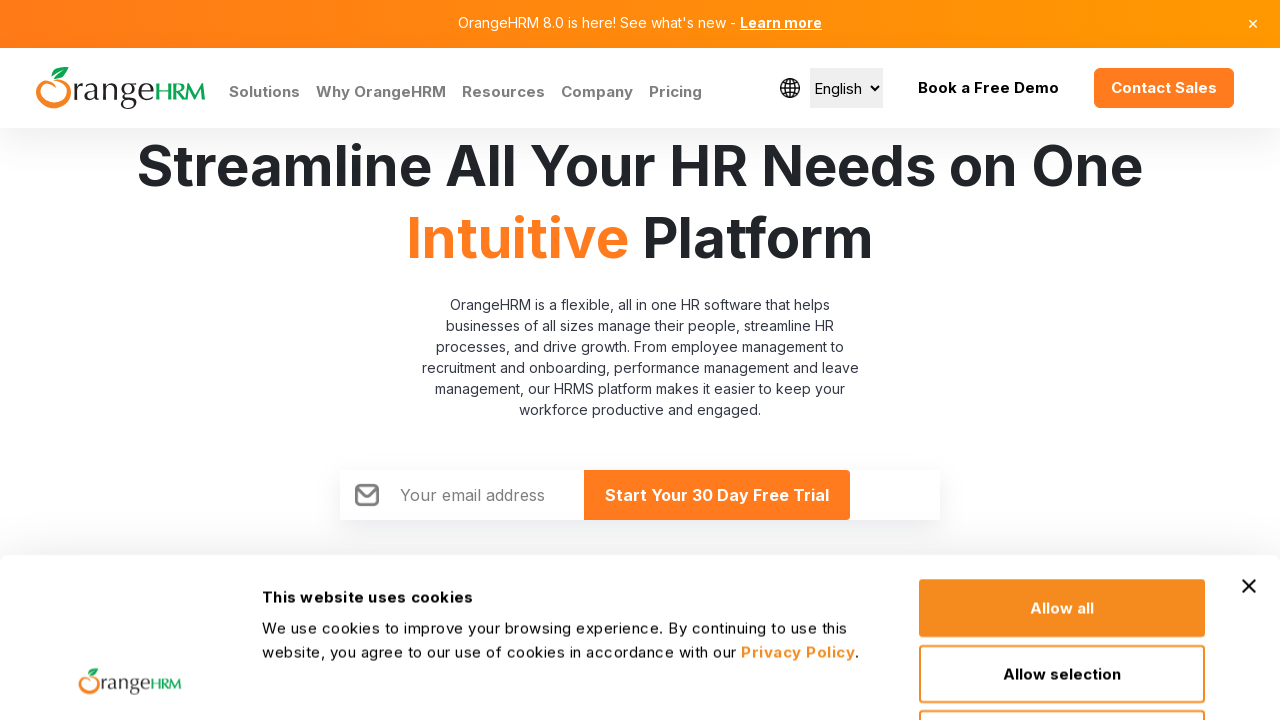

Verified parent window title: OrangeHRM and child window title: Human Resources Management Software | HRMS | OrangeHRM
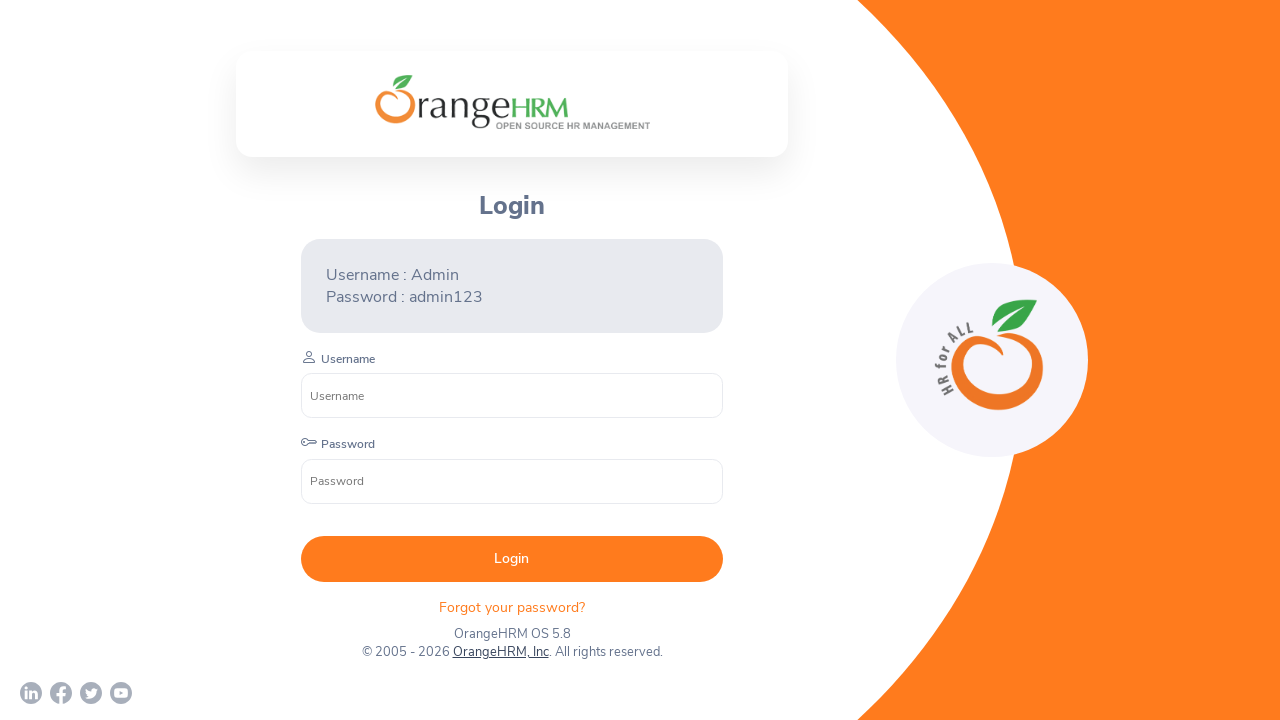

Closed child window/tab
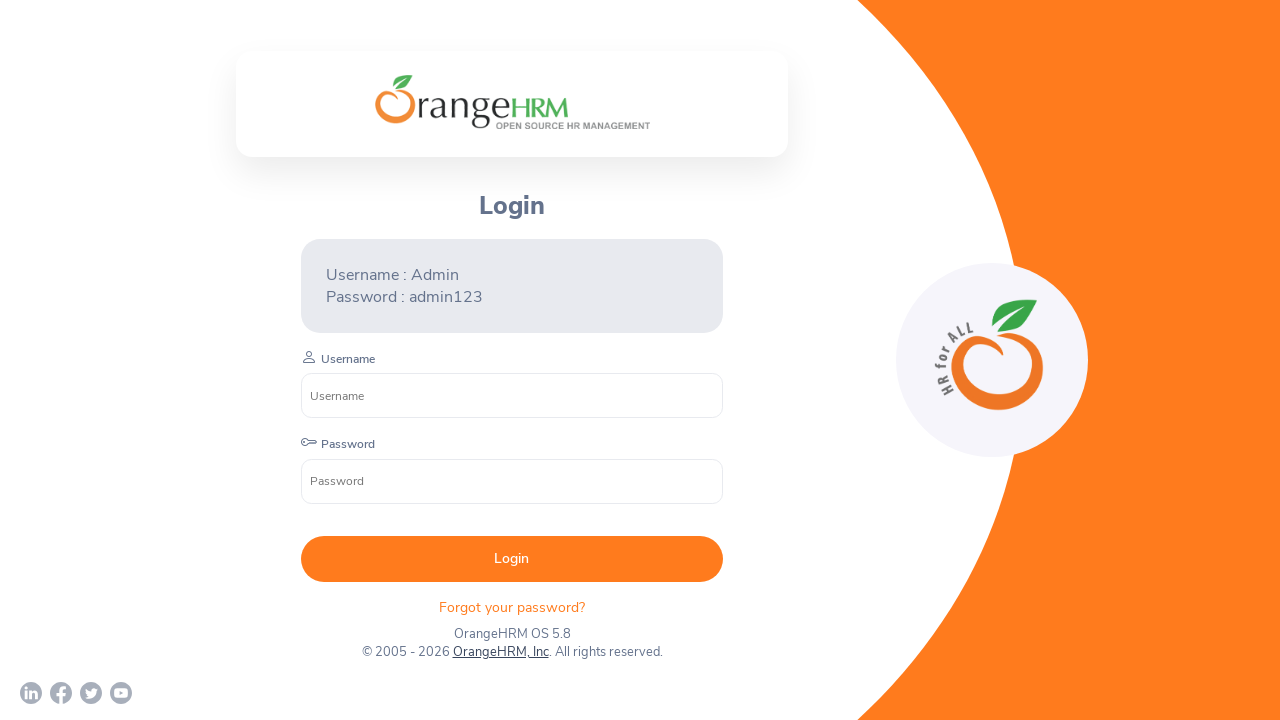

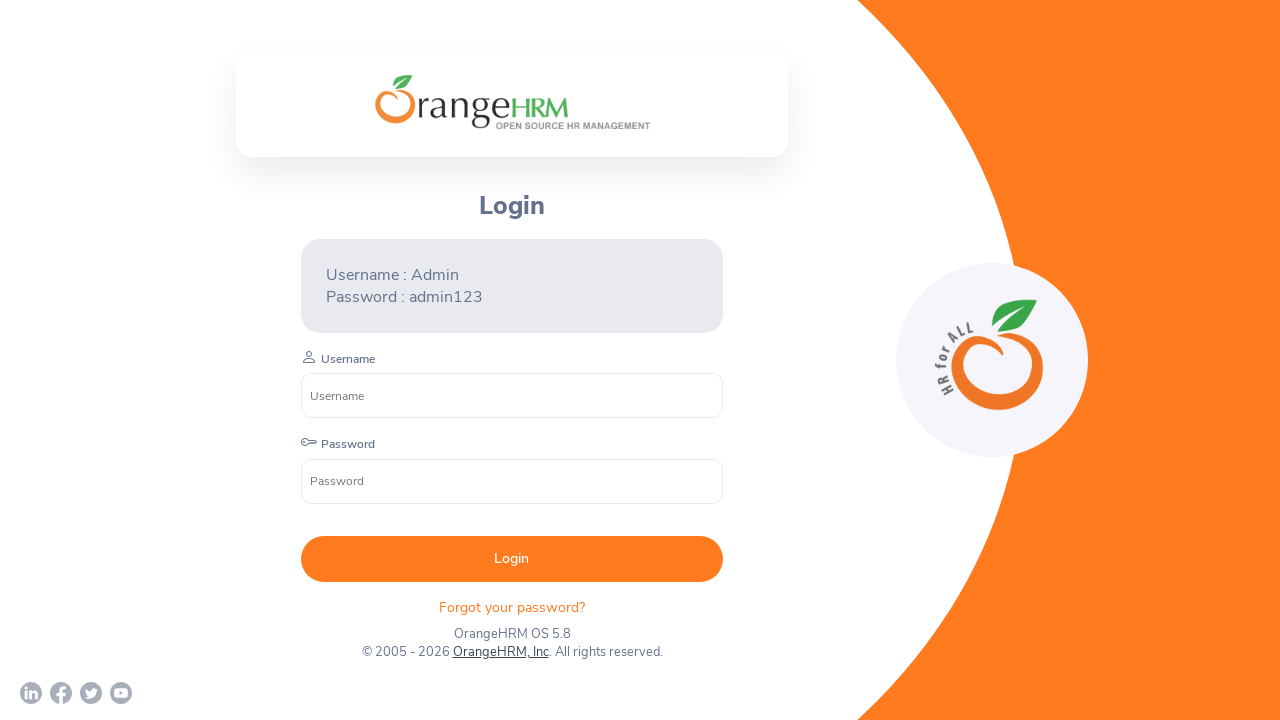